Tests bus ticket booking form by filling source and destination cities and setting a travel date using JavaScript

Starting URL: https://www.abhibus.com/bus-ticket-booking

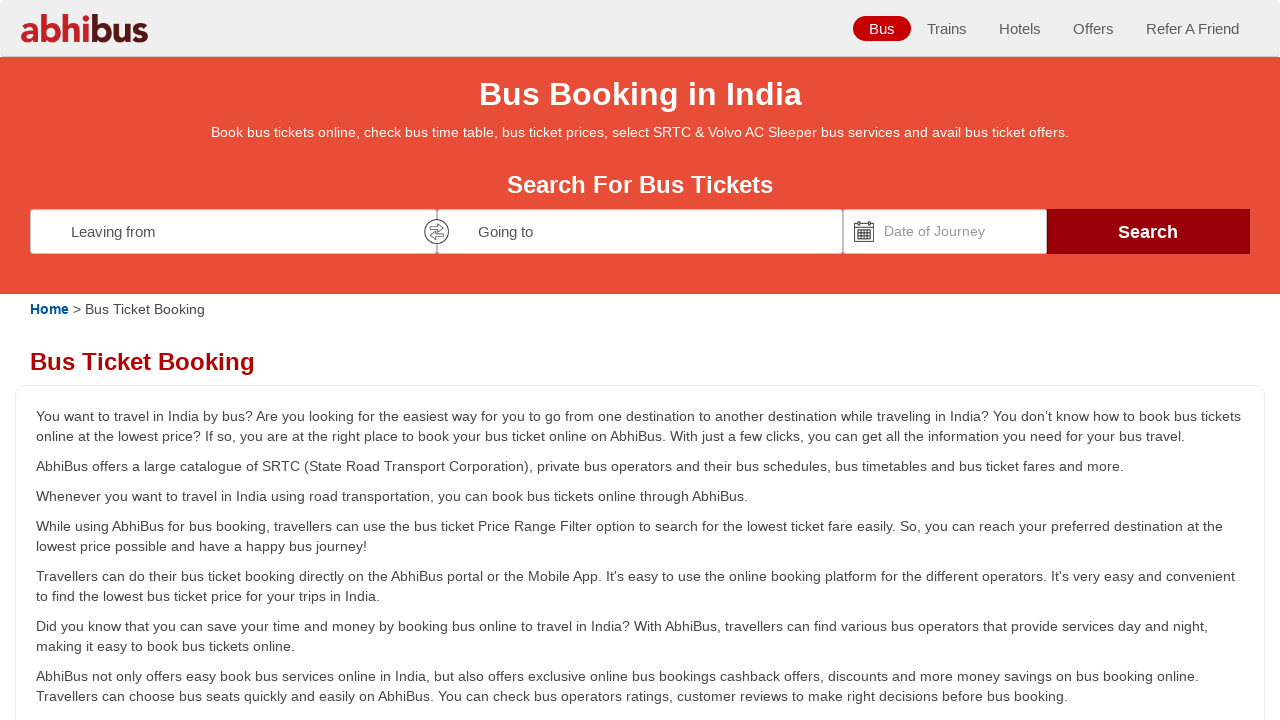

Filled source city field with 'Coimbatore' on #source
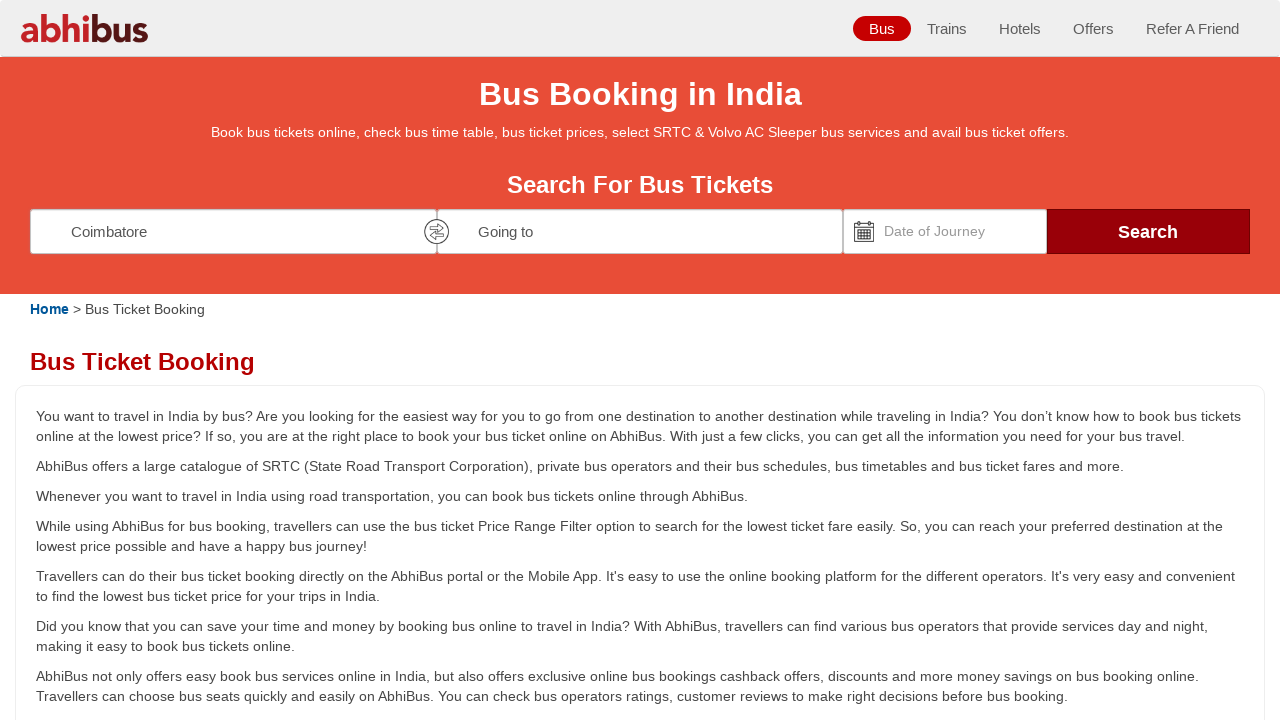

Filled destination city field with 'Chennai' on #destination
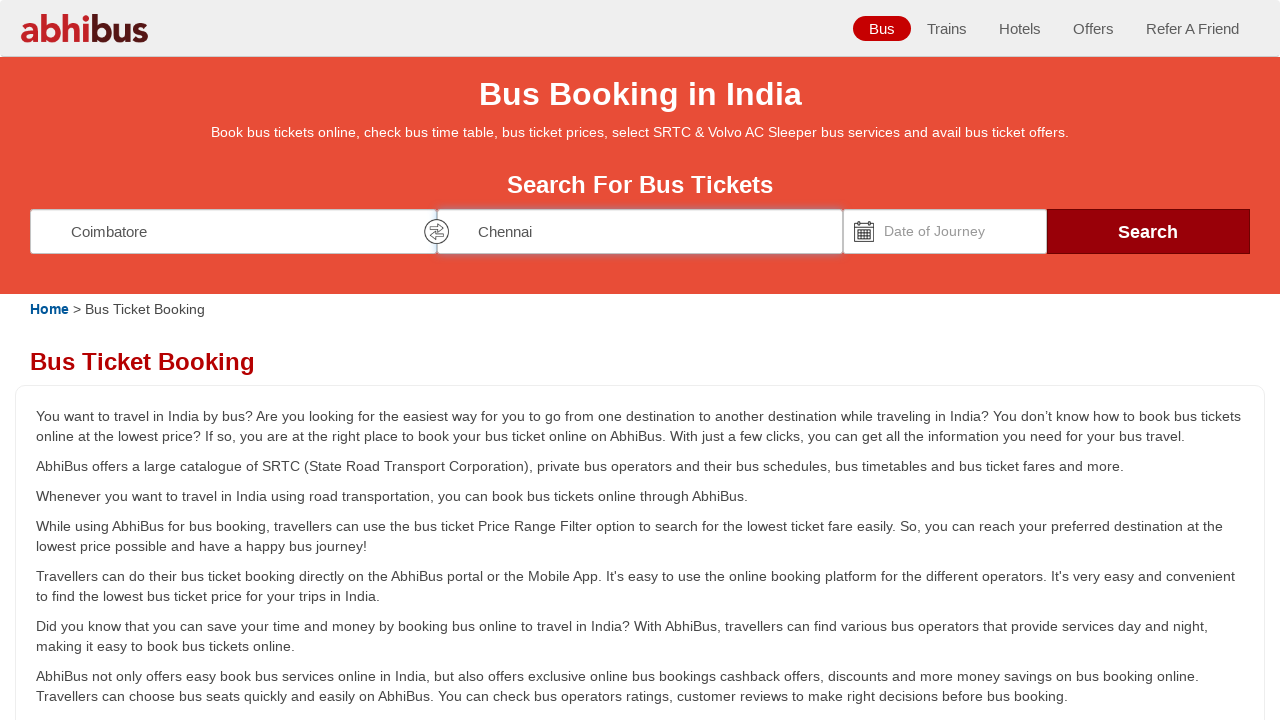

Set travel date to '21/10/2023' using JavaScript
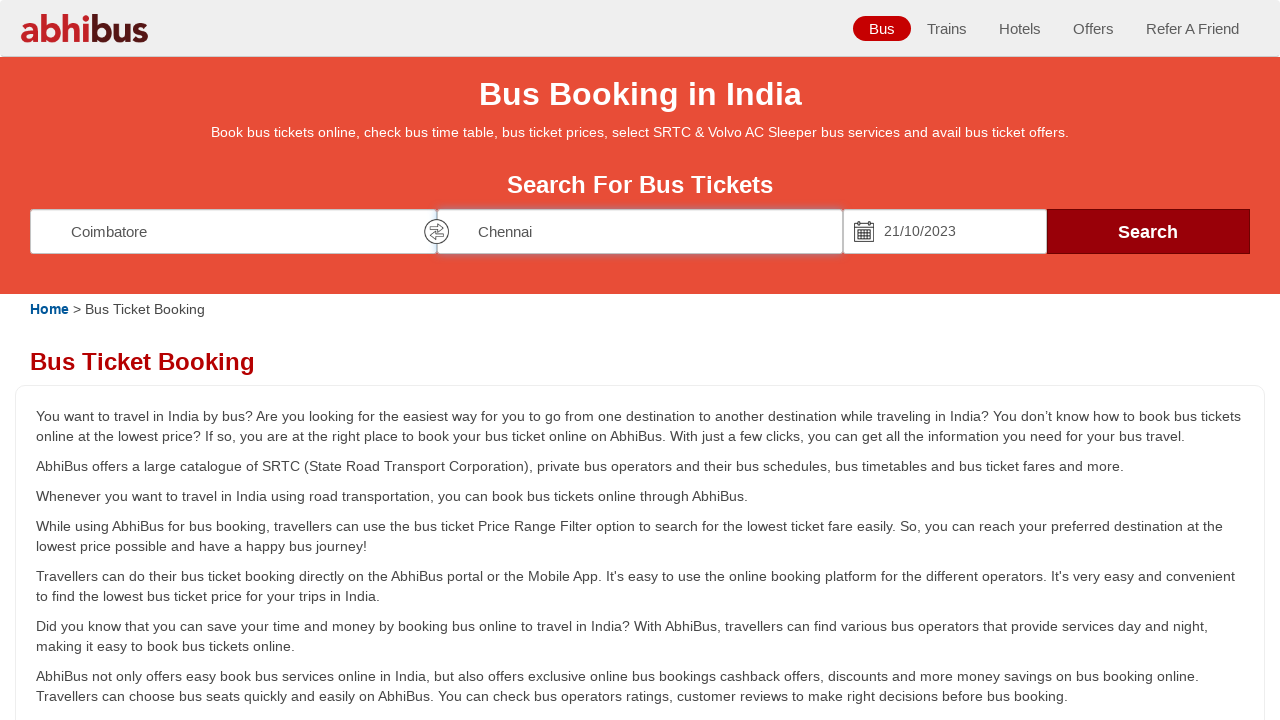

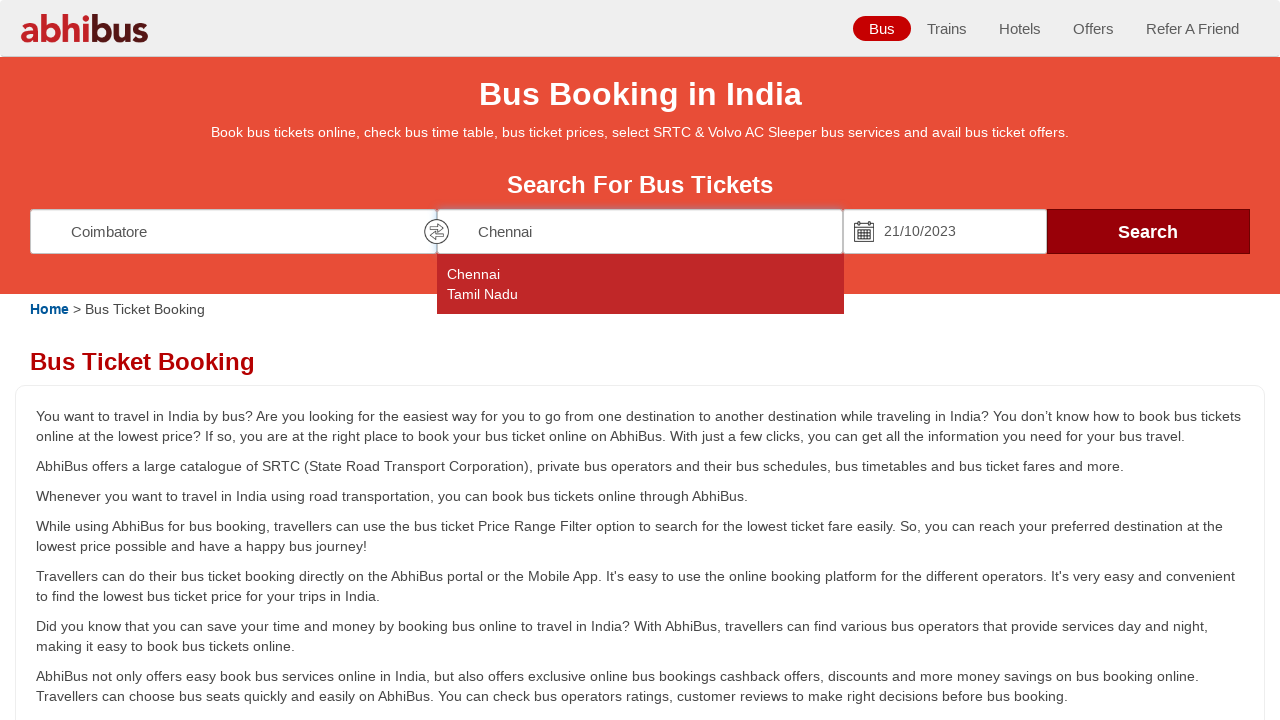